Verifies that the second button's value is "This is also a button" (case-insensitive comparison)

Starting URL: https://kristinek.github.io/site/examples/locators

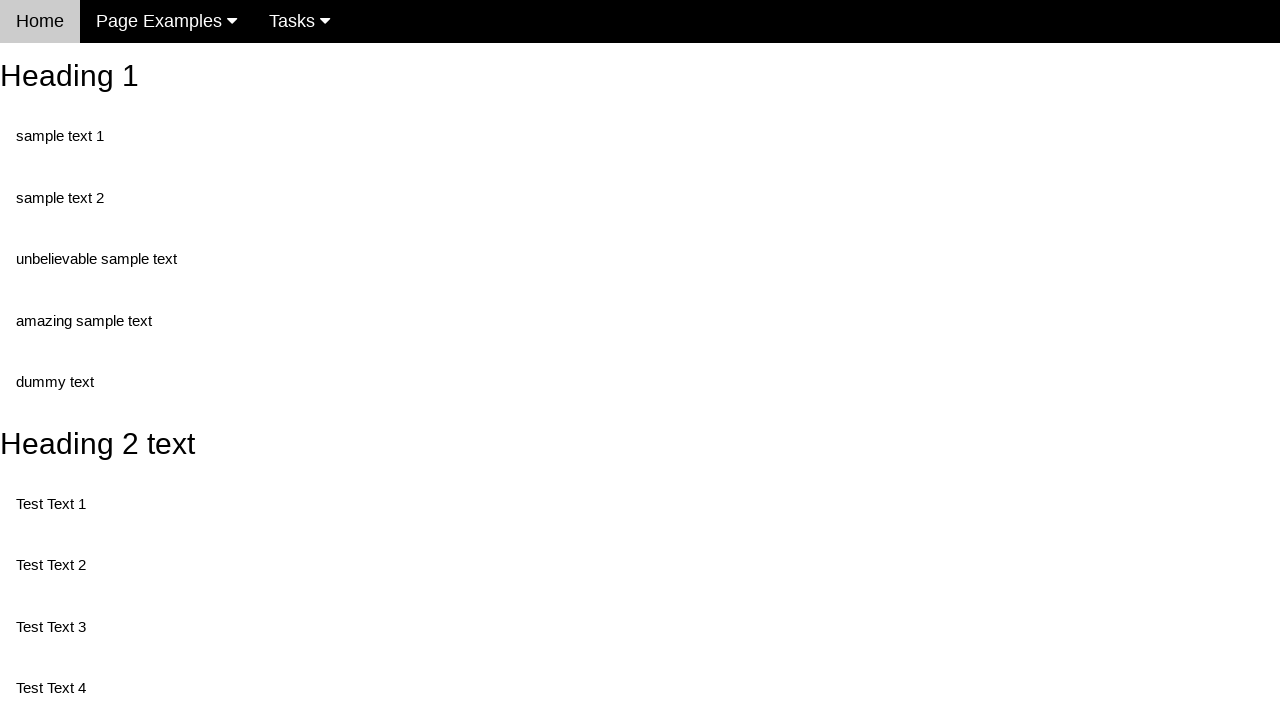

Navigated to locators example page
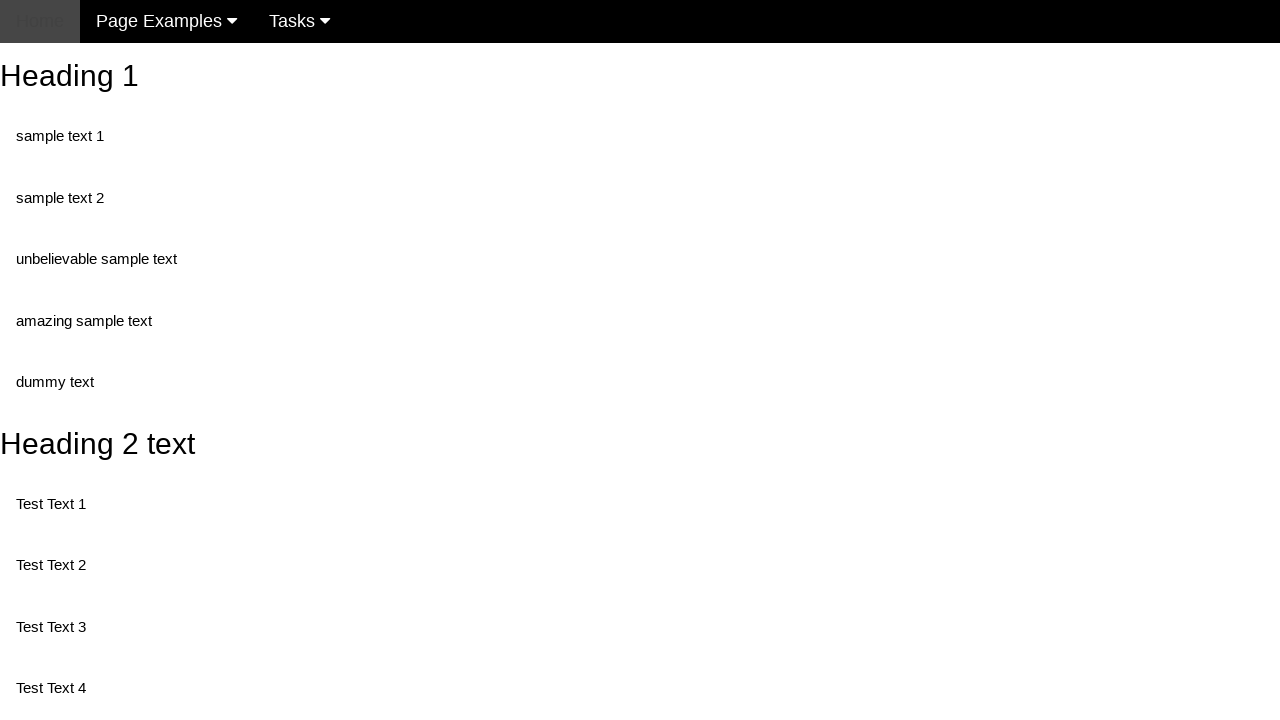

Retrieved value attribute of second button (randomButton2)
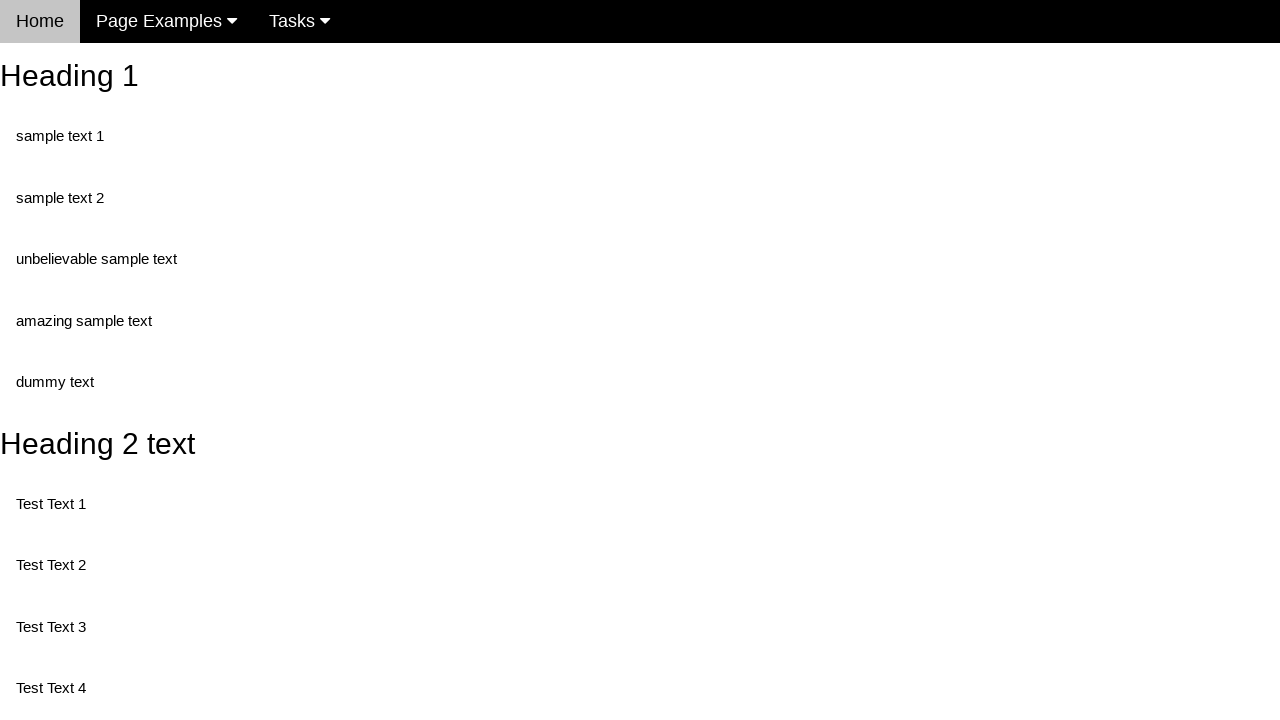

Assertion passed: second button value matches 'This is also a button' (case-insensitive)
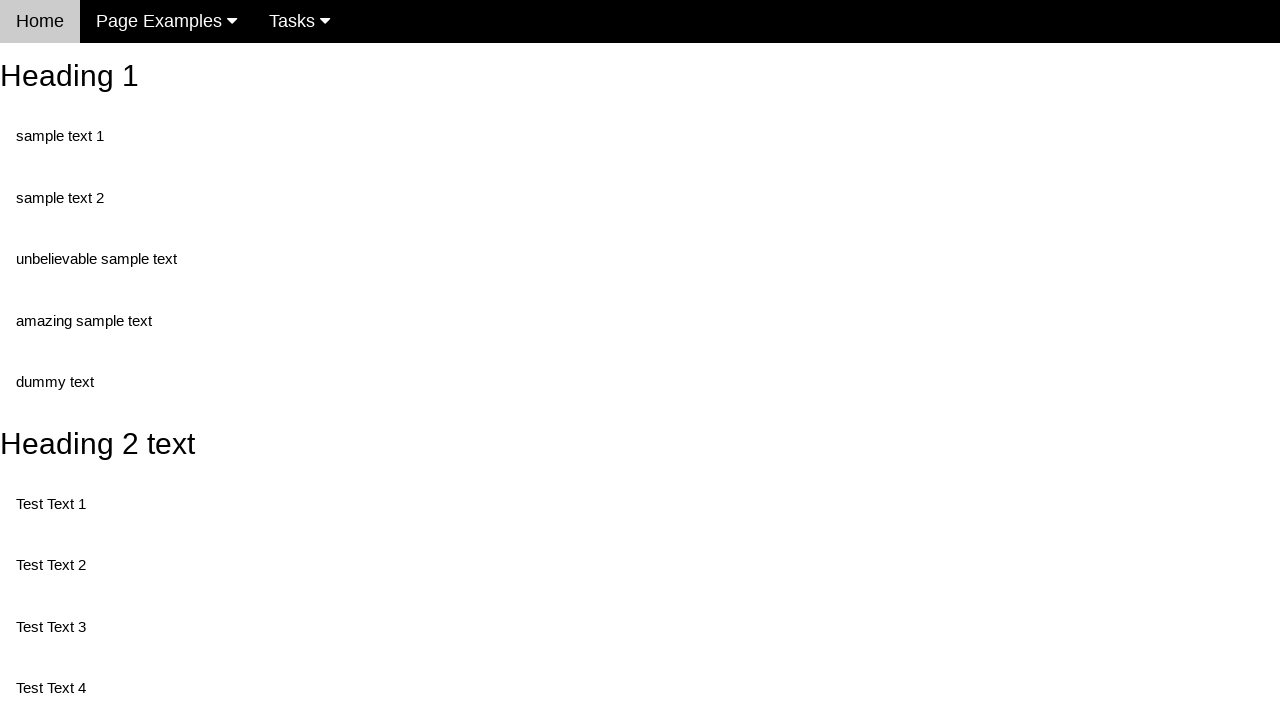

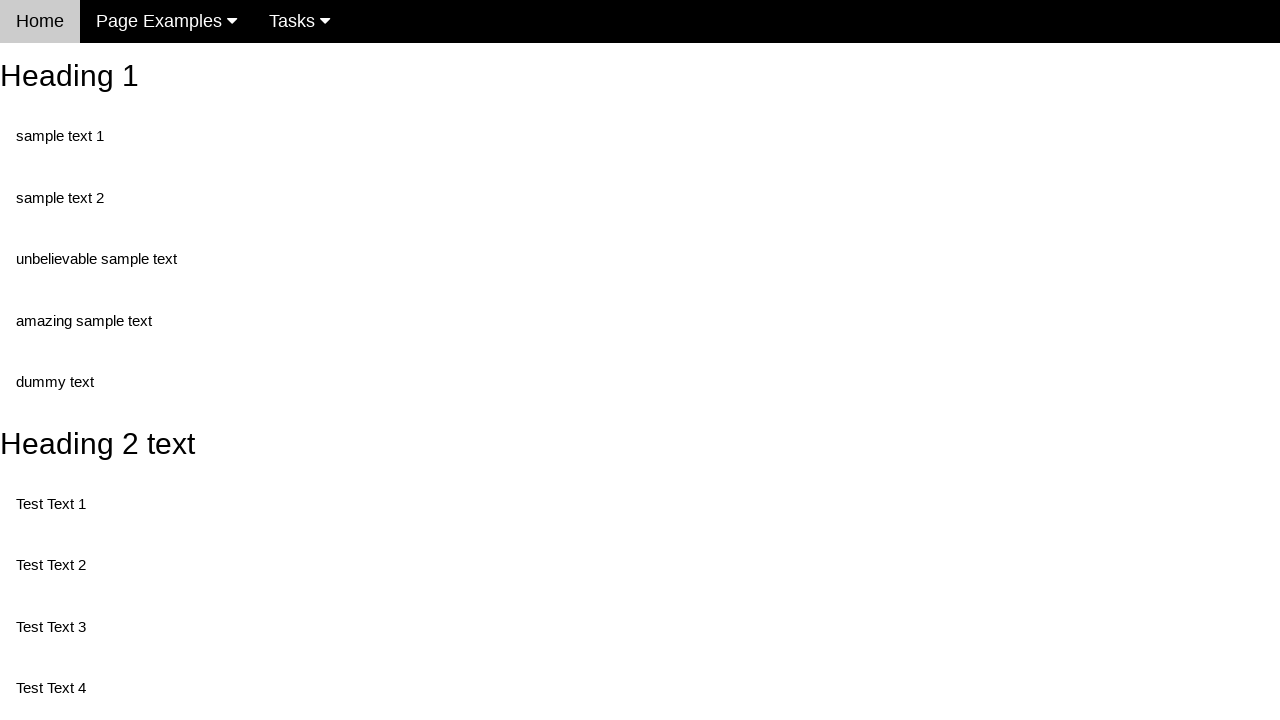